Tests dropdown selection functionality by selecting "Male" from a gender dropdown menu and verifying the available options.

Starting URL: https://thetestingworld.com/testings/

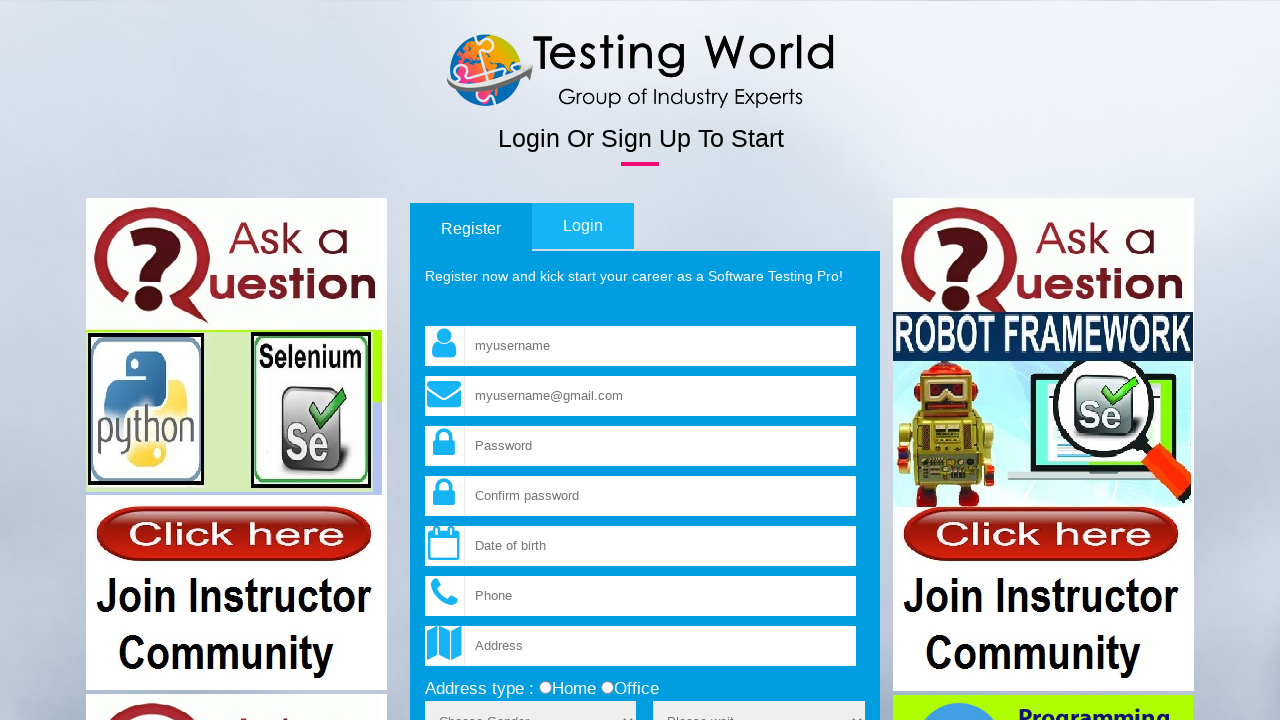

Selected 'Male' from gender dropdown menu on select[name='sex']
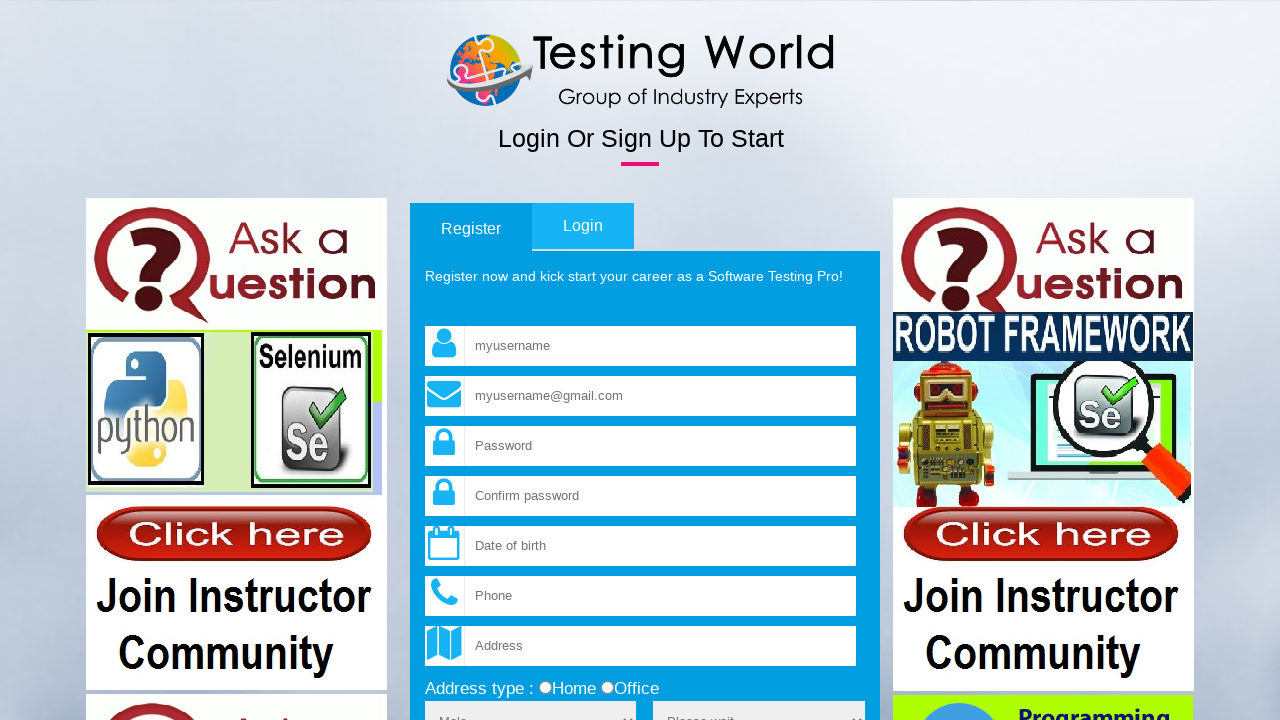

Waited 500ms for dropdown selection to be applied
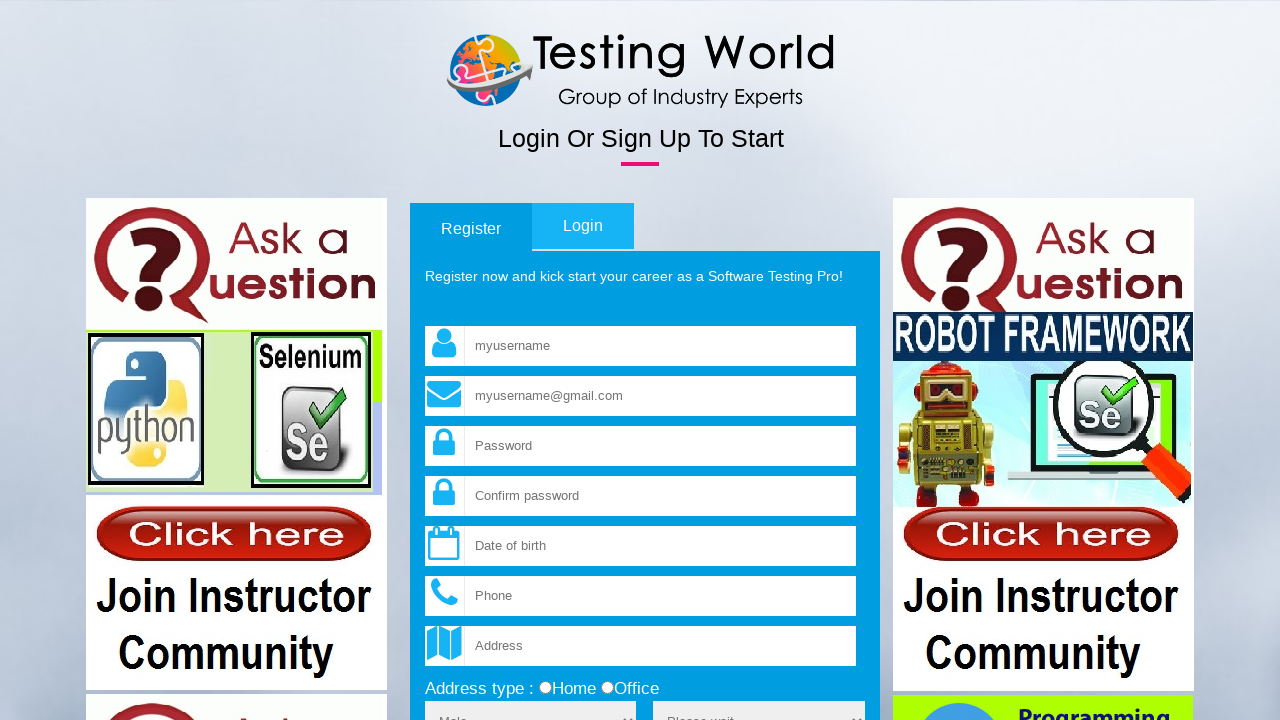

Located gender dropdown element
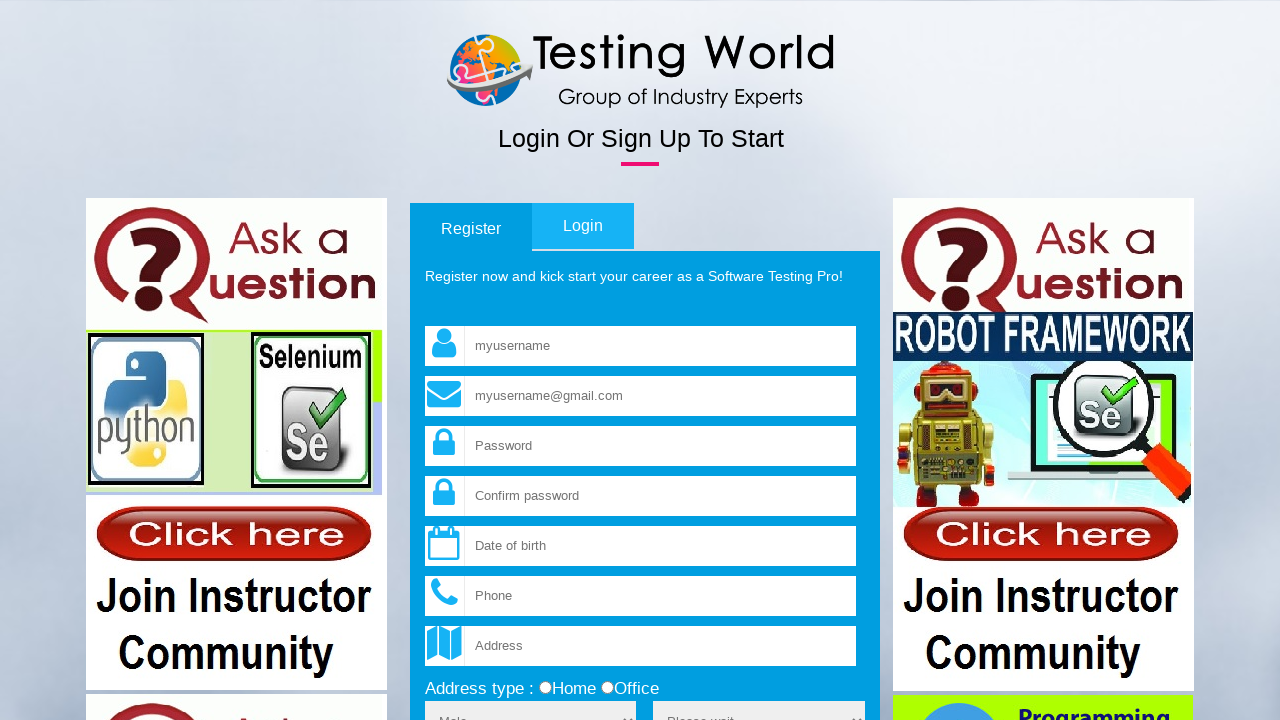

Verified gender dropdown is visible and ready
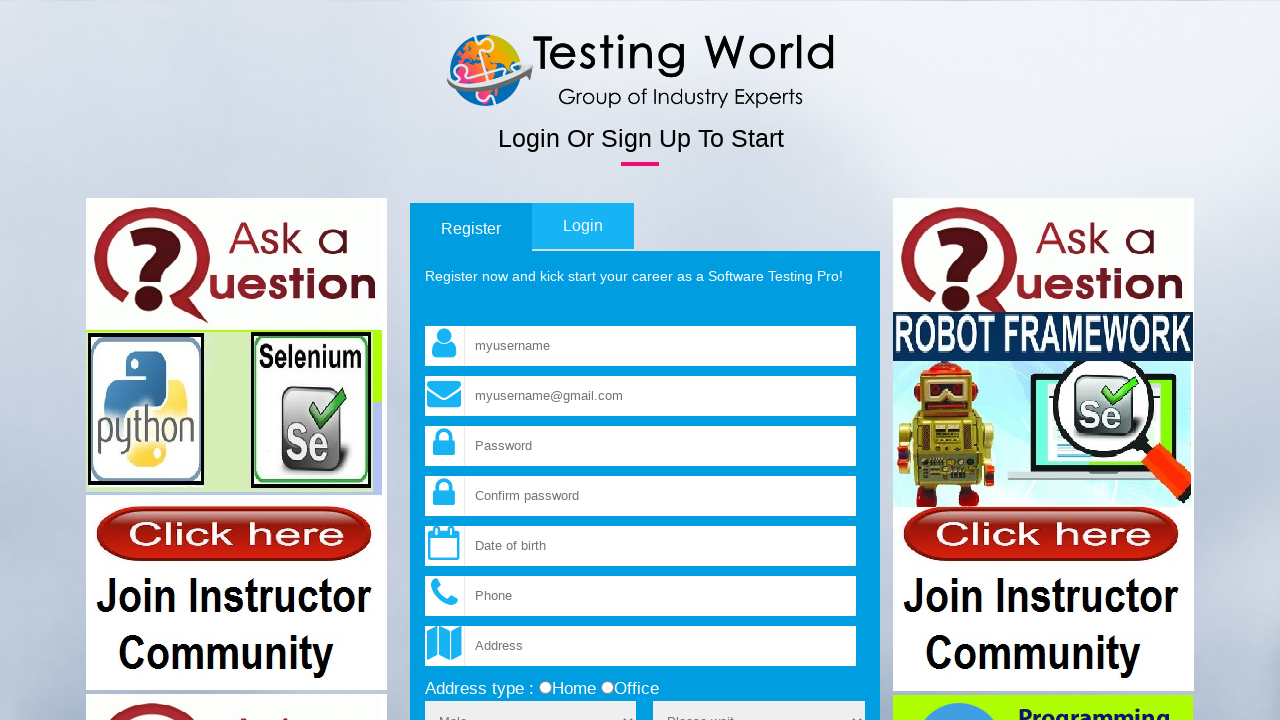

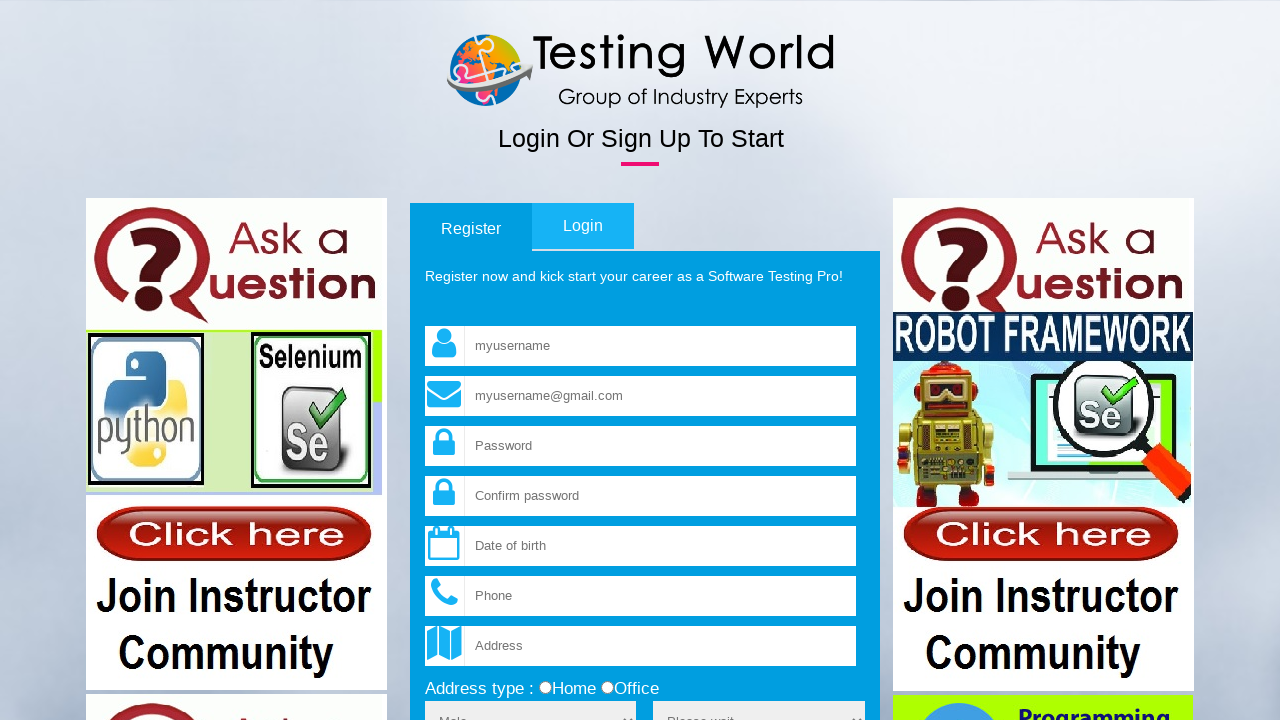